Tests registration form validation when confirmation password doesn't match original password

Starting URL: https://alada.vn/tai-khoan/dang-ky.html

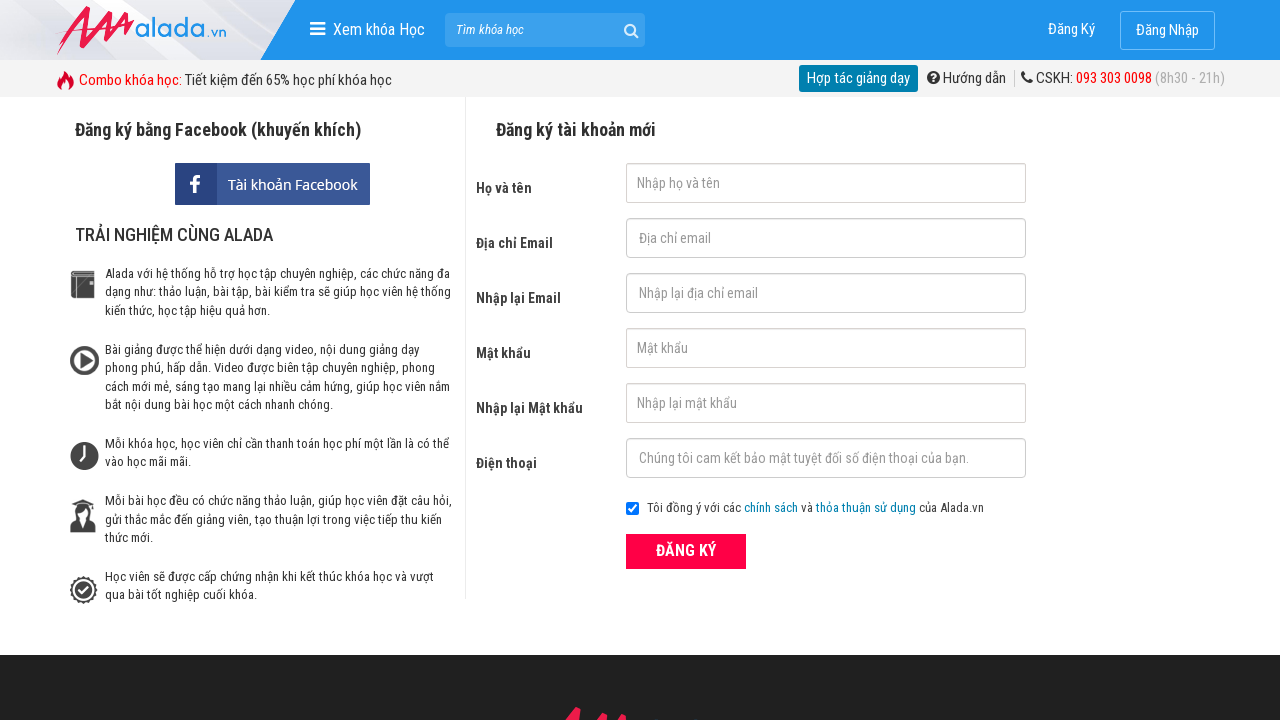

Filled first name field with 'John Kennedy' on #txtFirstname
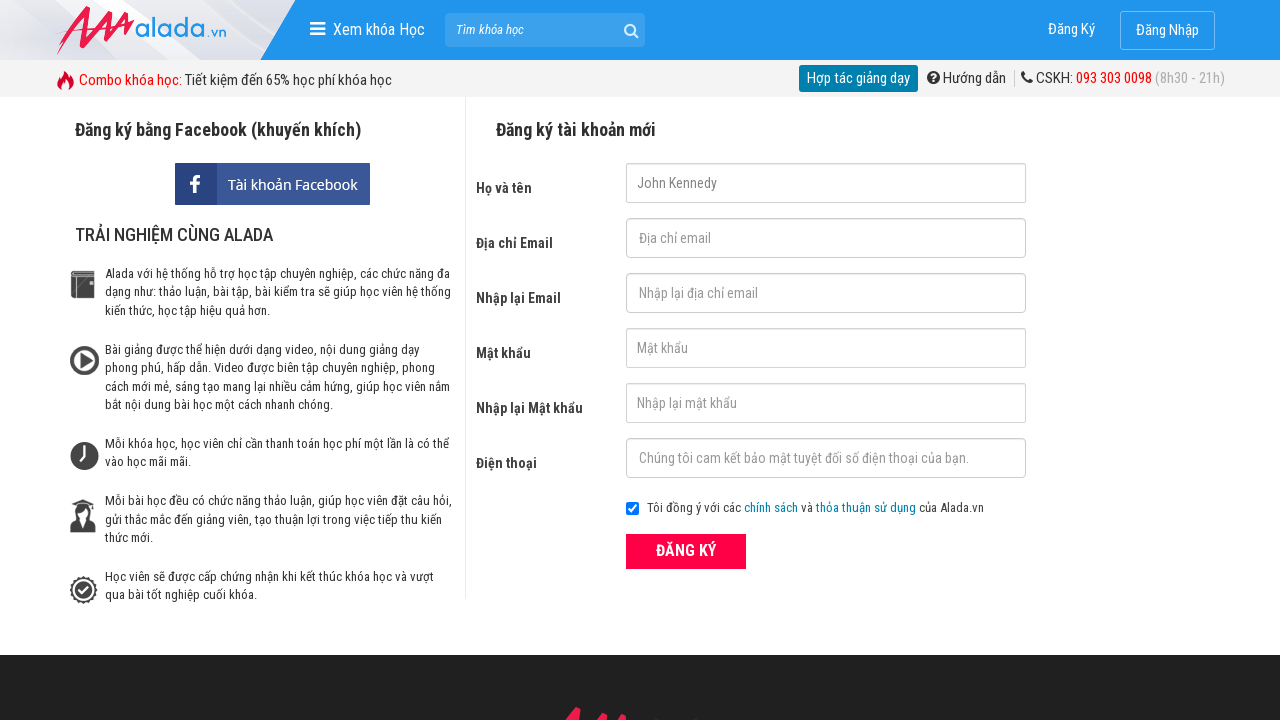

Filled email field with 'johnwick@gmail.net' on #txtEmail
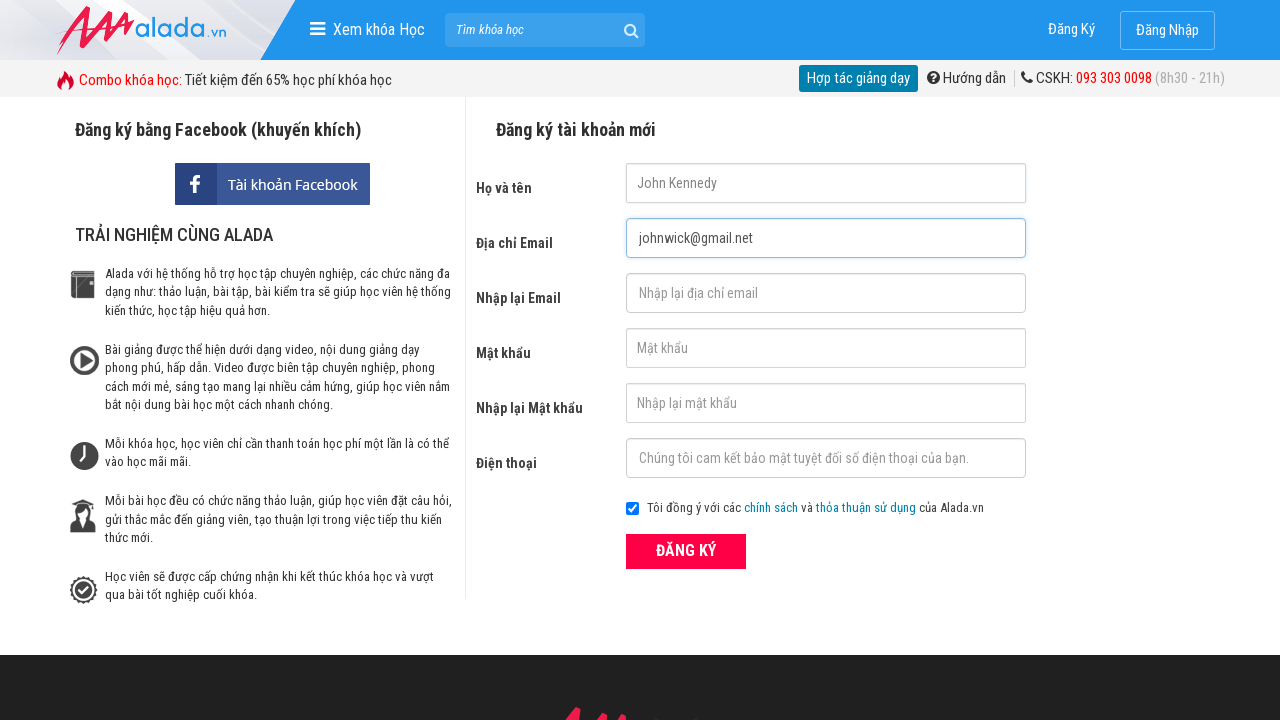

Filled confirm email field with 'johnwick@gmail.net' on #txtCEmail
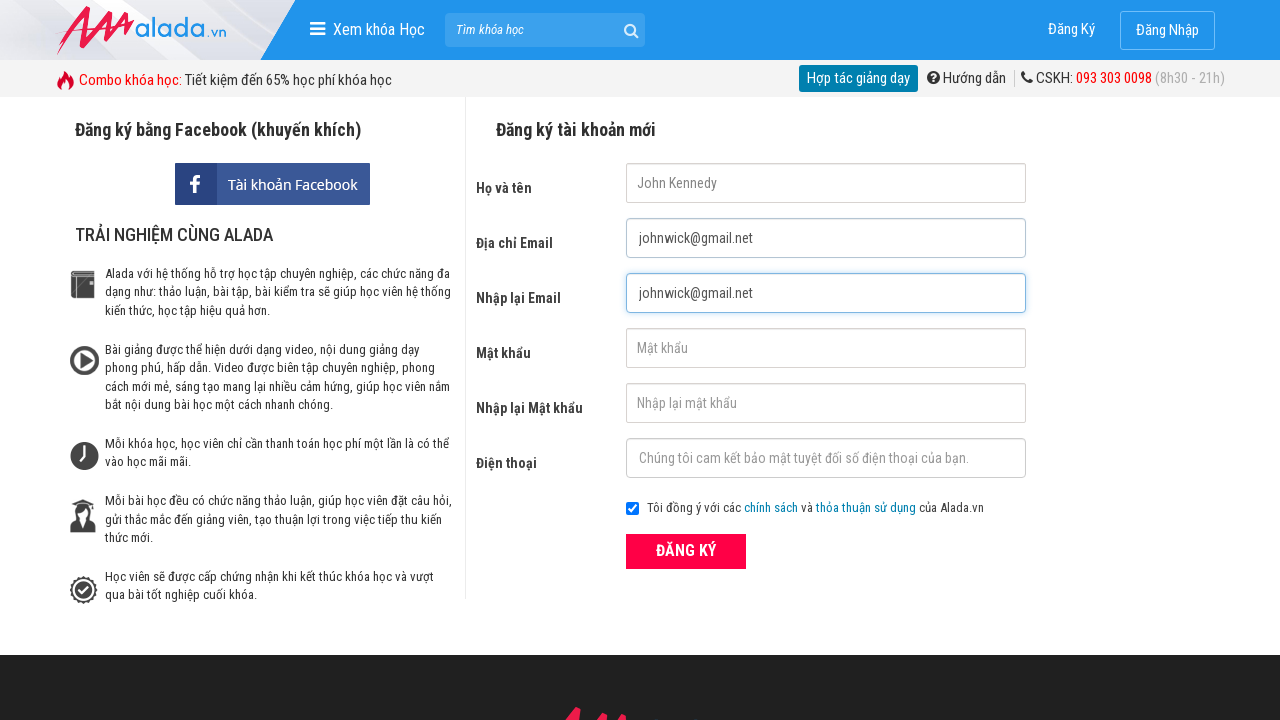

Filled password field with '123456' on #txtPassword
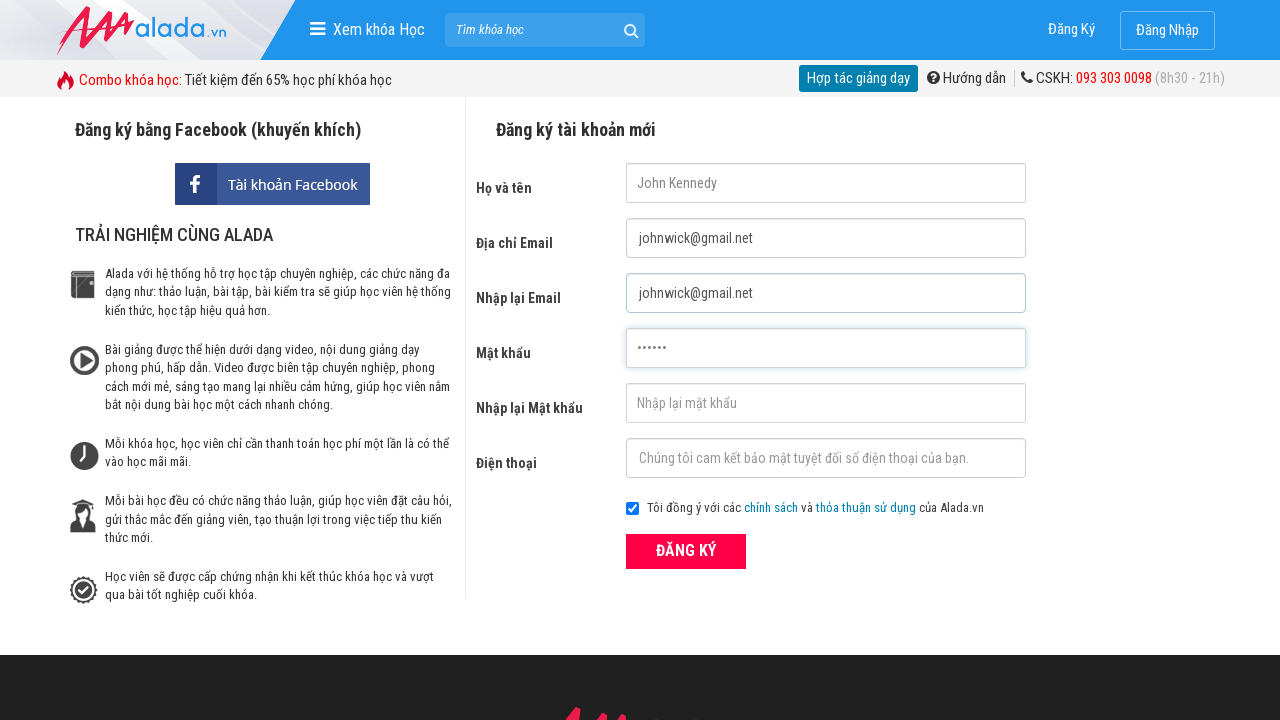

Filled confirmation password field with mismatched password '456678' on #txtCPassword
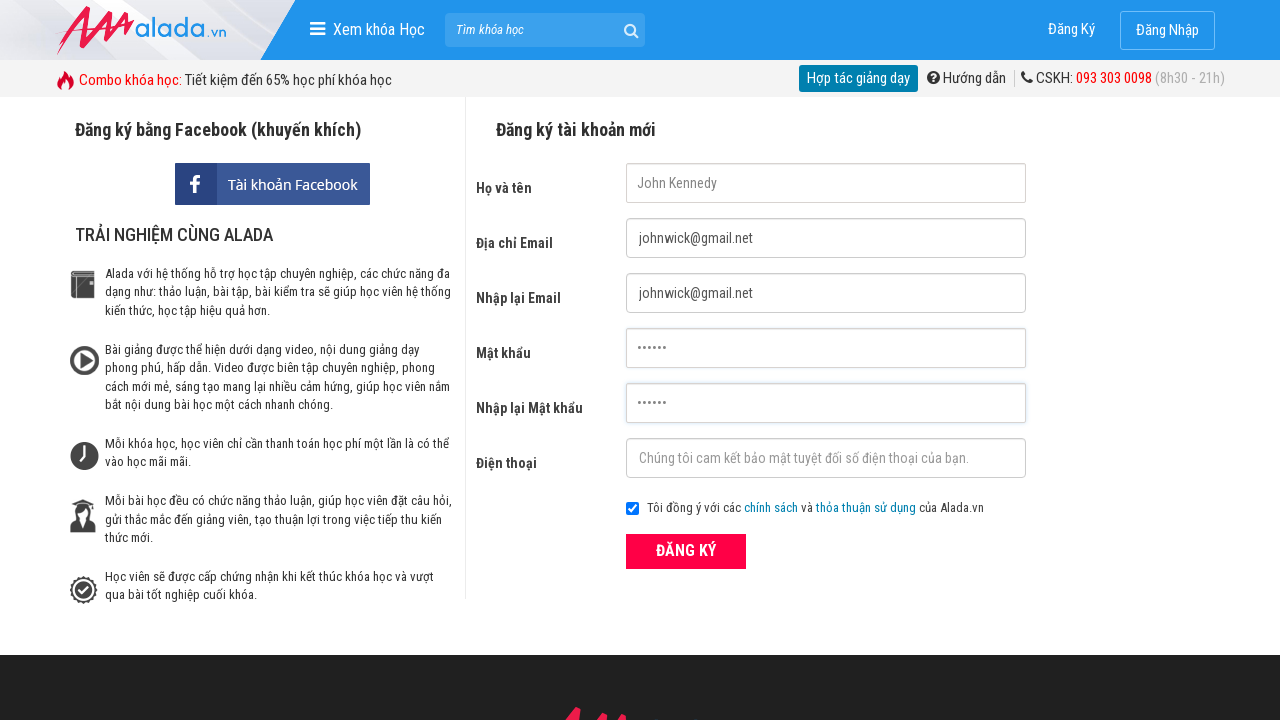

Filled phone field with '0364697180' on #txtPhone
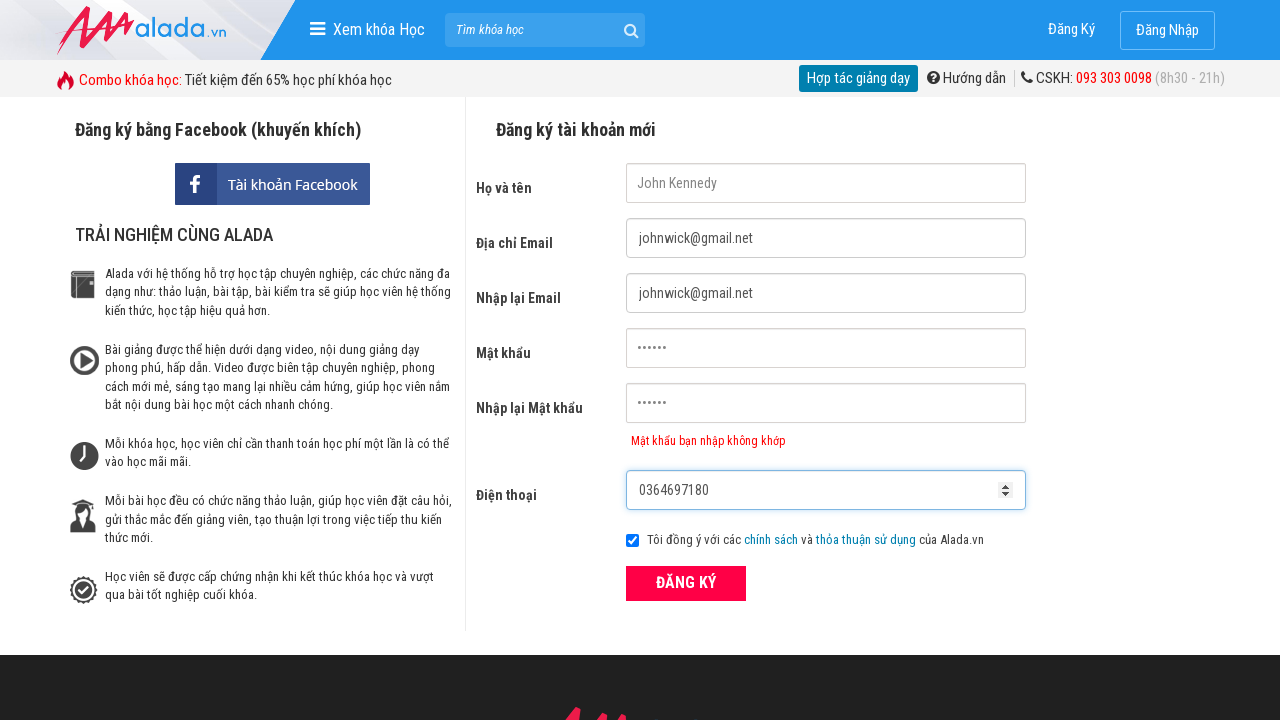

Clicked registration submit button at (686, 583) on xpath=//div[@class='field_btn']//button
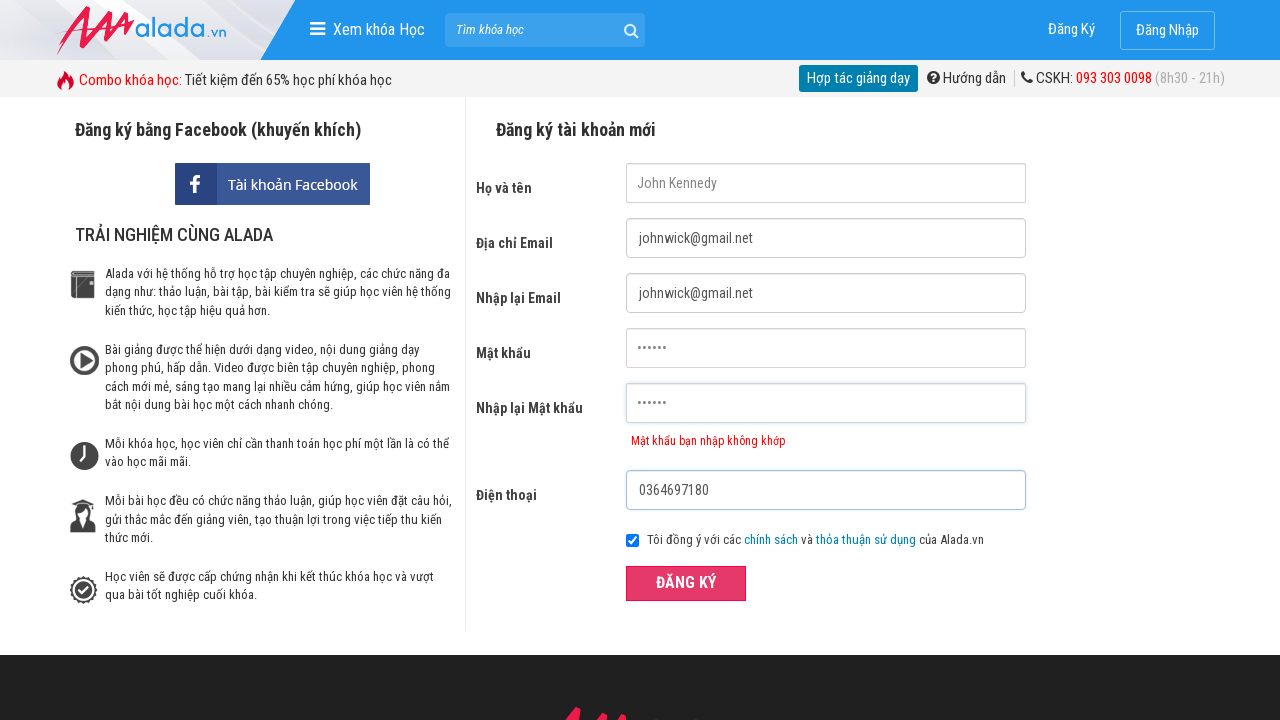

Password mismatch error message appeared
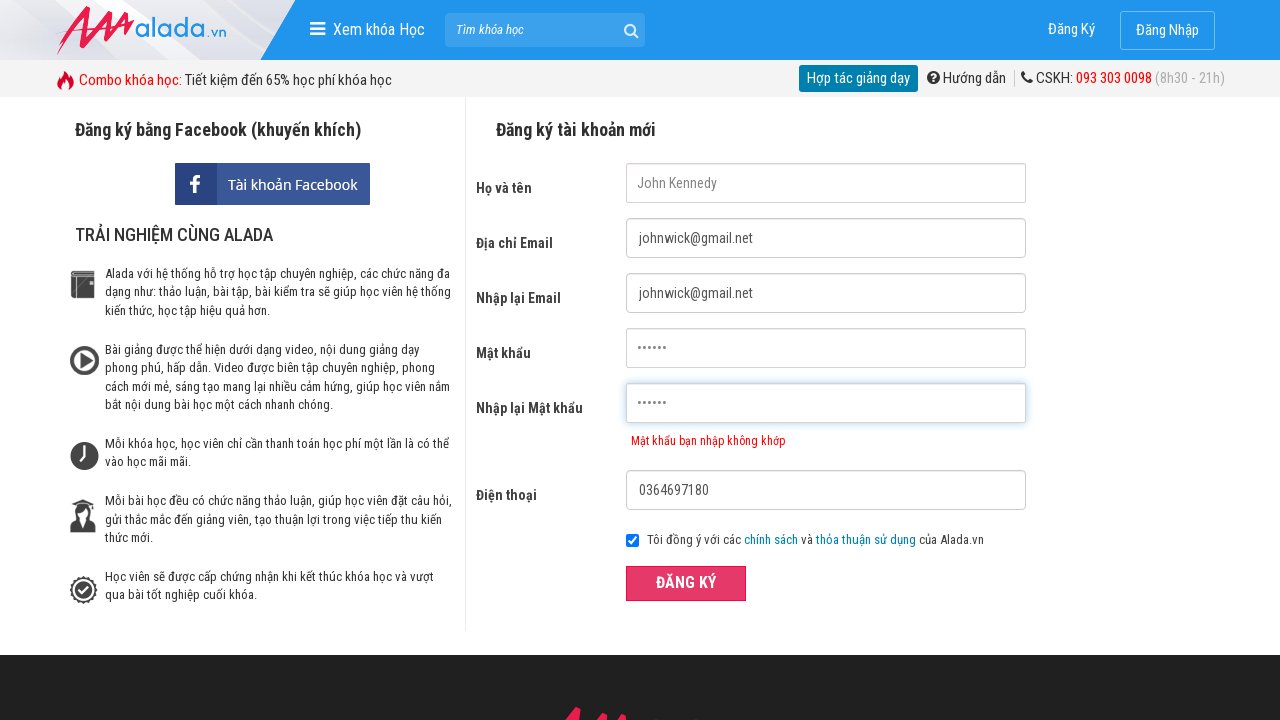

Verified error message 'Mật khẩu bạn nhập không khớp' displayed correctly
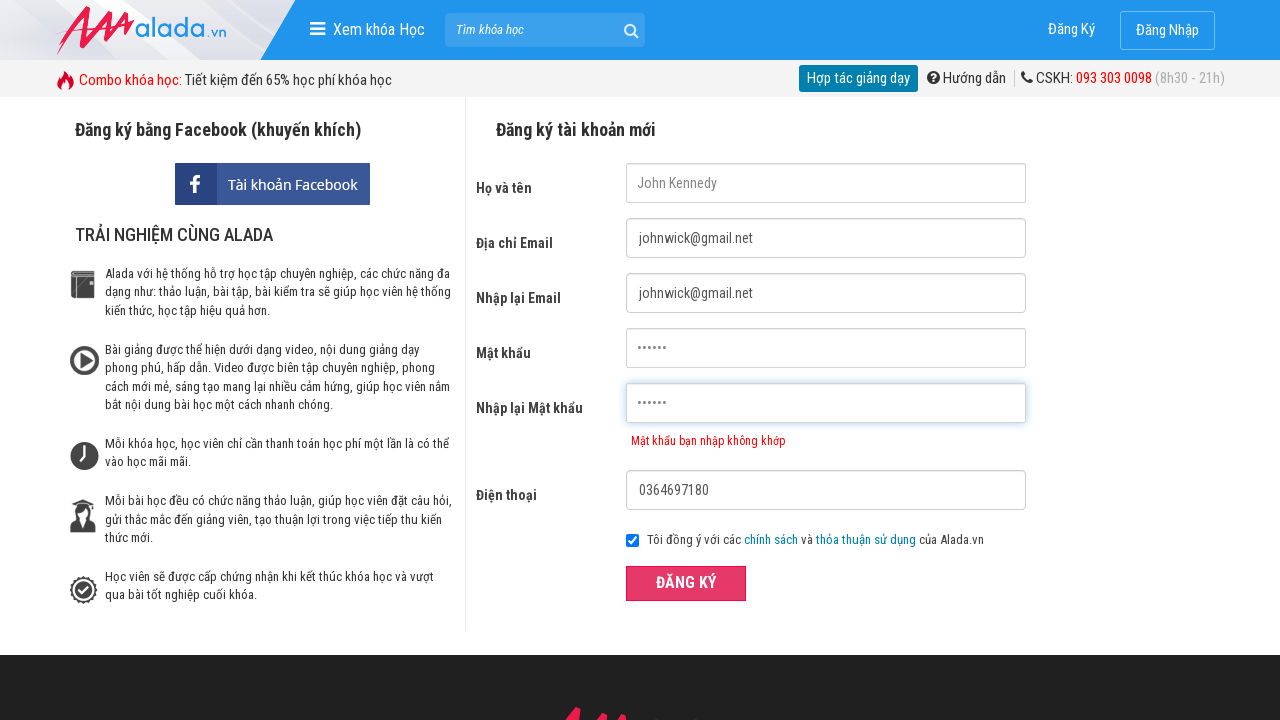

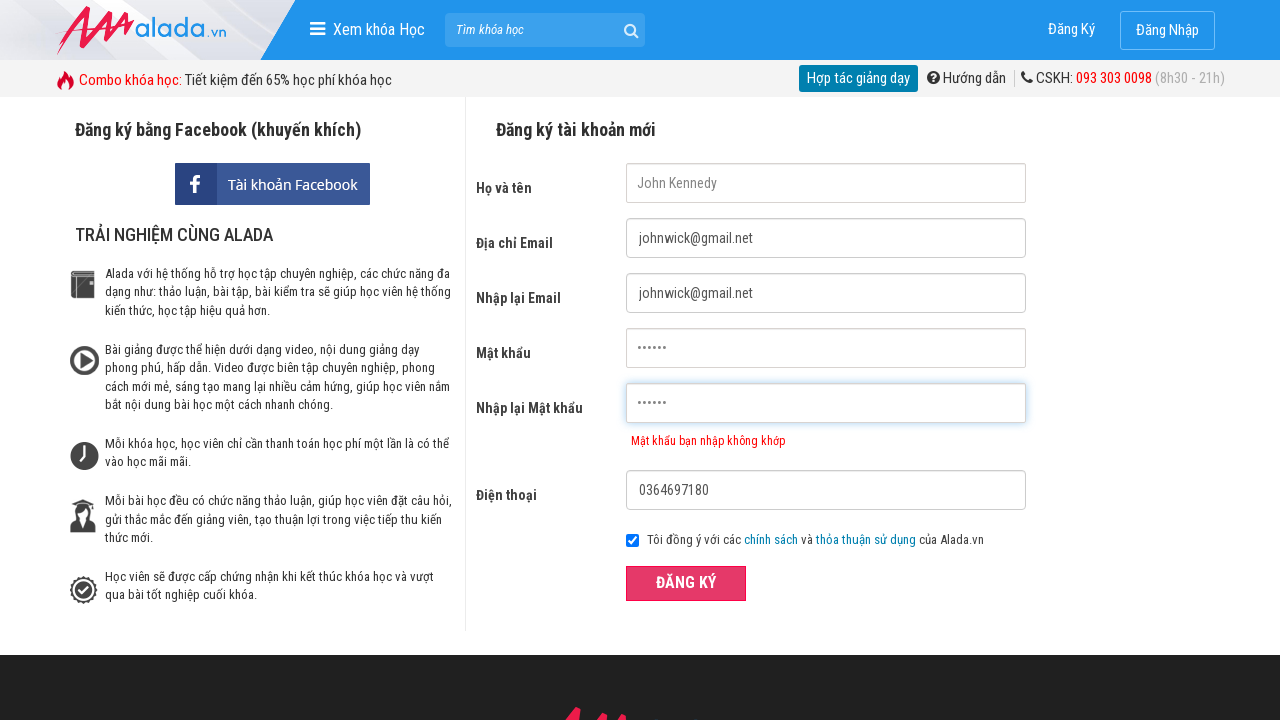